Launches the Samsung India website and verifies the page loads successfully

Starting URL: https://www.samsung.com/in

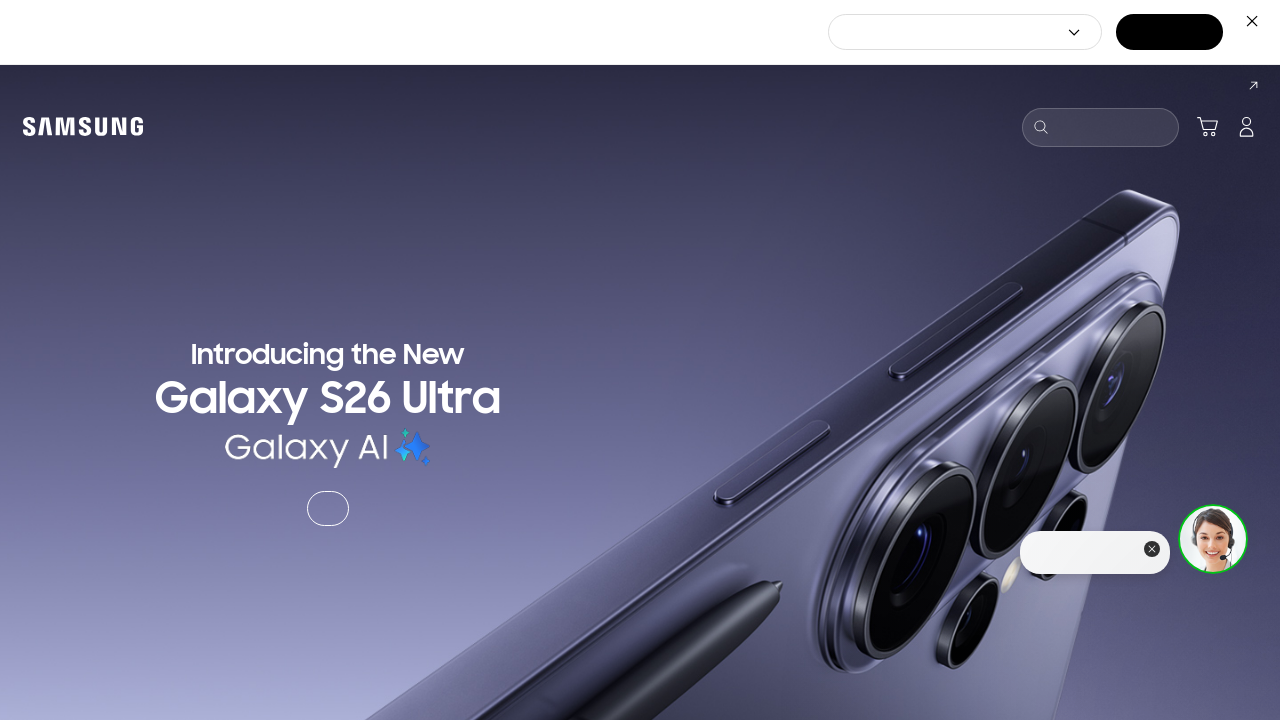

Waited for page DOM content to load
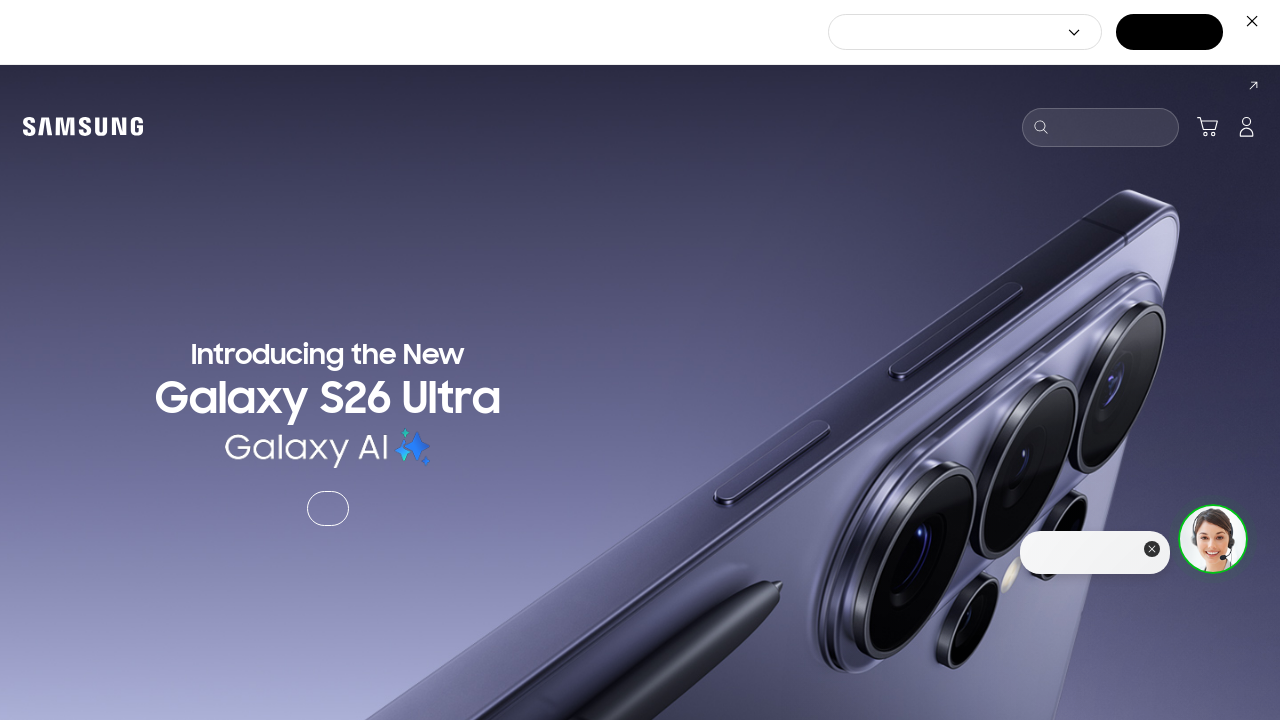

Verified body element is present on Samsung India homepage
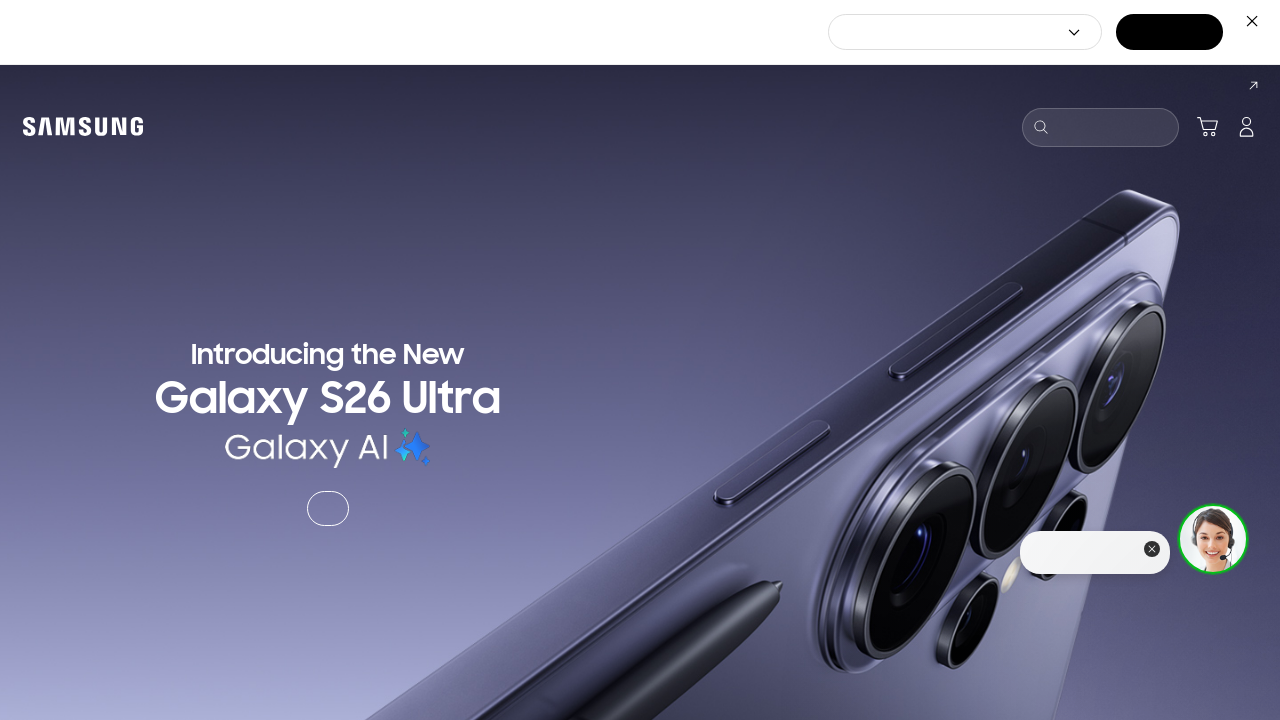

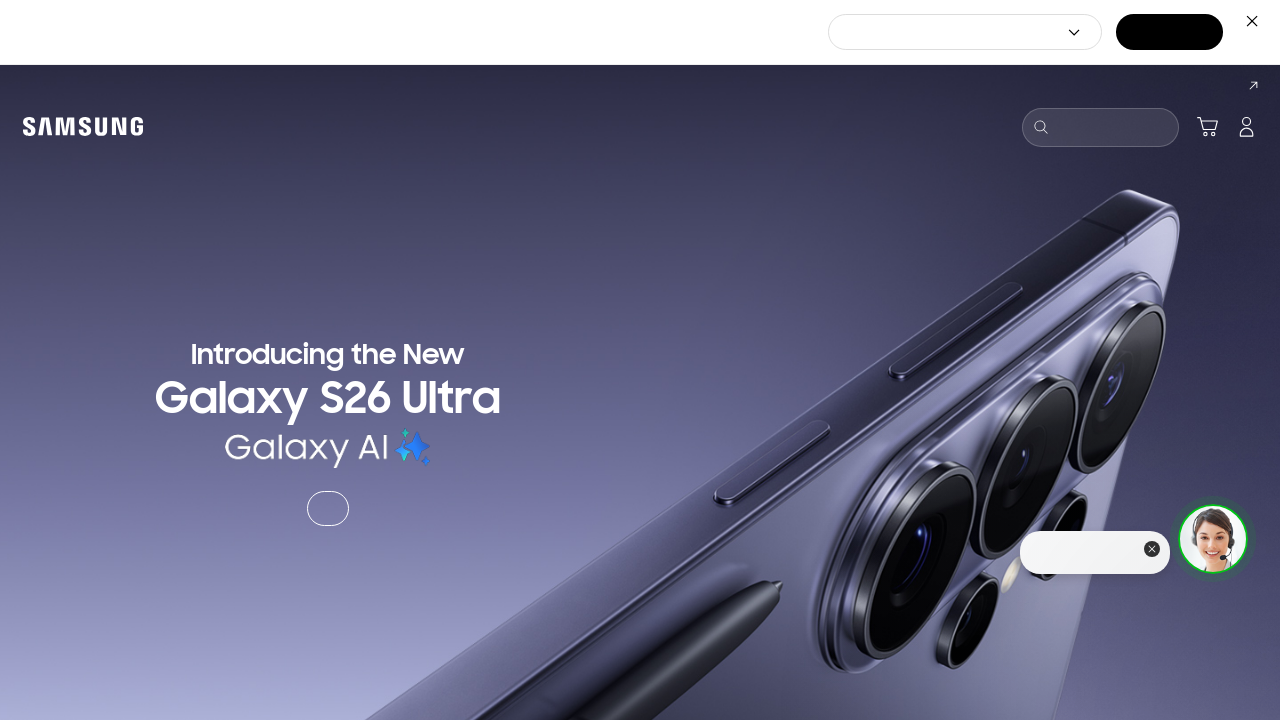